Tests the disappearing elements page by repeatedly refreshing until the dynamic "Gallery" menu item appears, then clicks on it. This demonstrates handling of dynamically appearing/disappearing elements.

Starting URL: https://the-internet.herokuapp.com/disappearing_elements

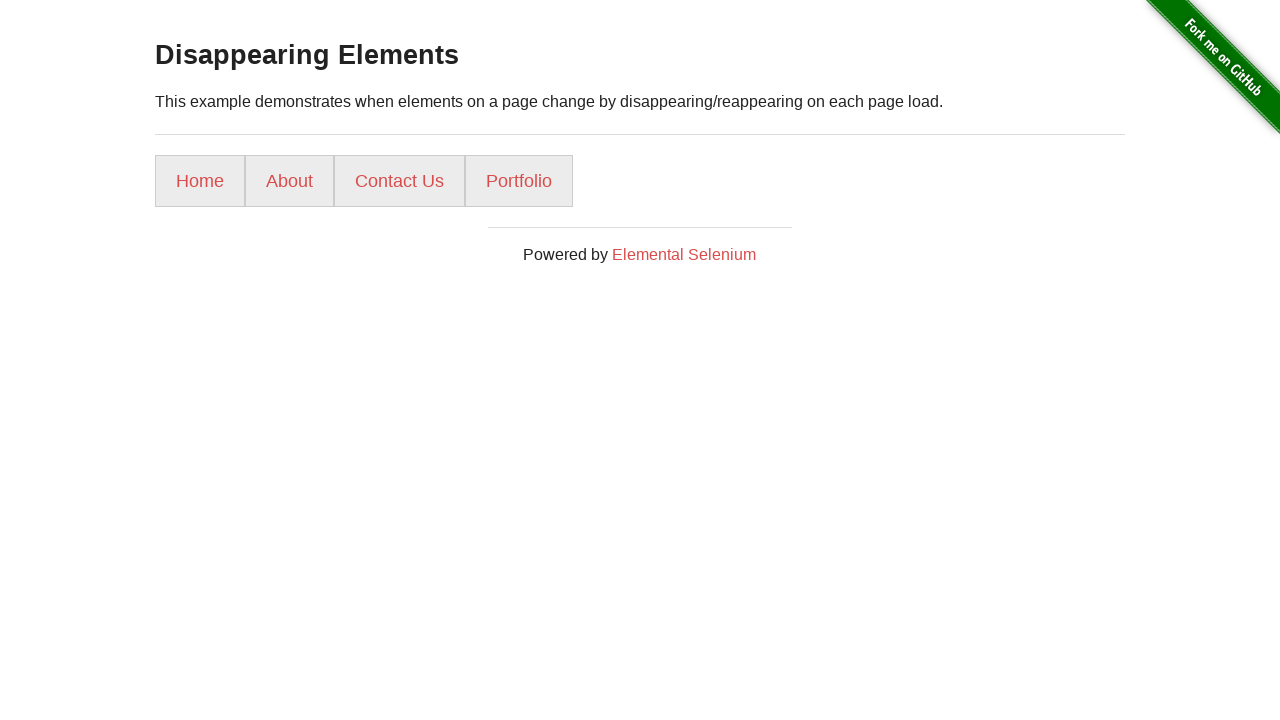

Retrieved all menu link elements on attempt 1
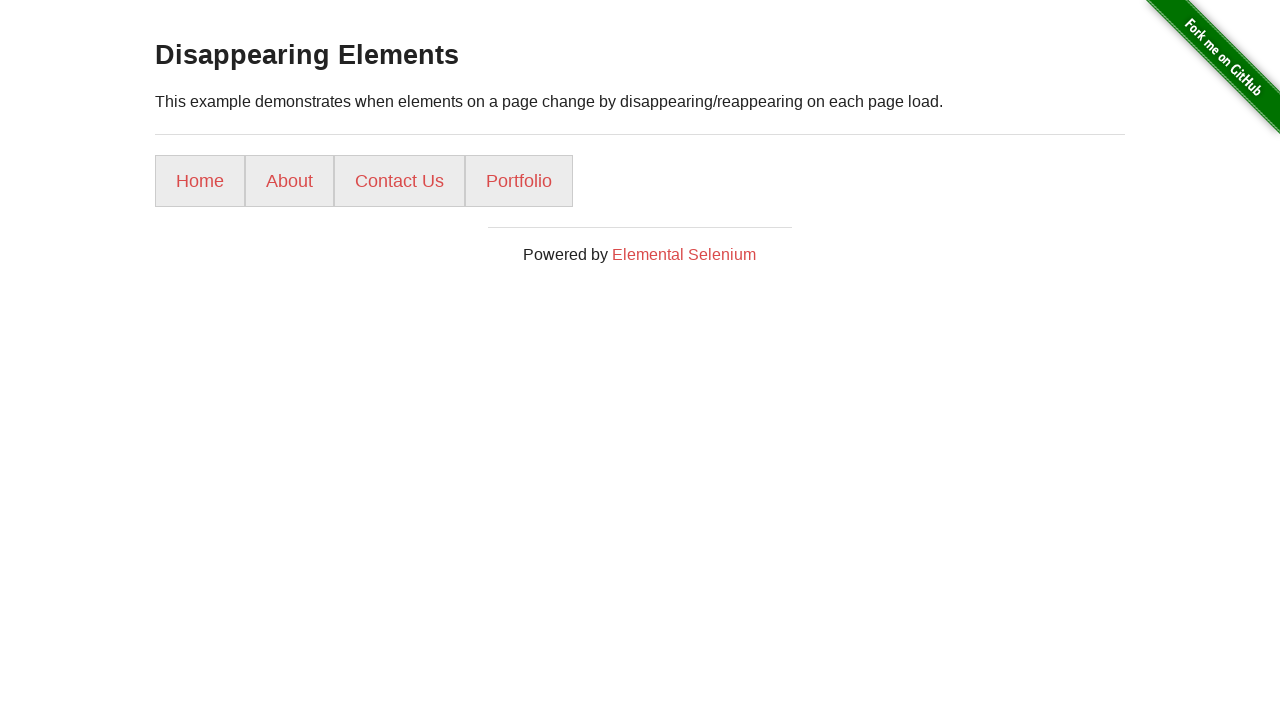

Refreshed page to find Gallery menu item (attempt 1)
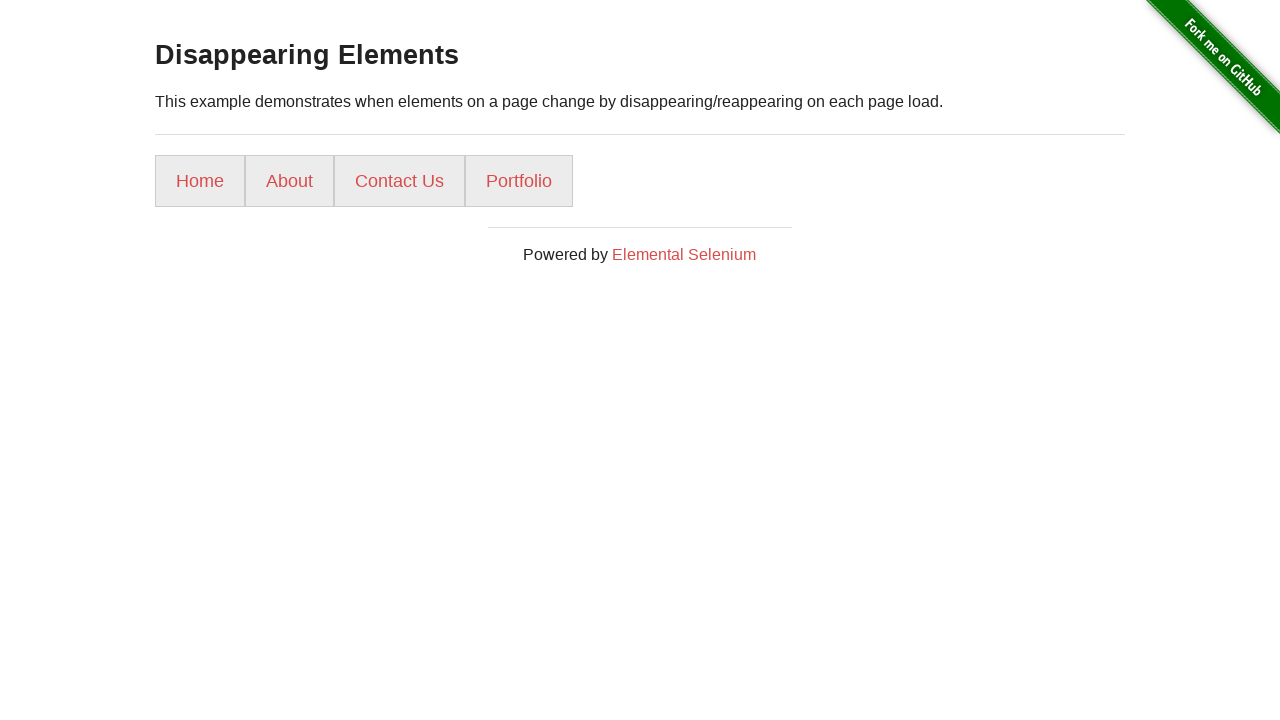

Retrieved all menu link elements on attempt 2
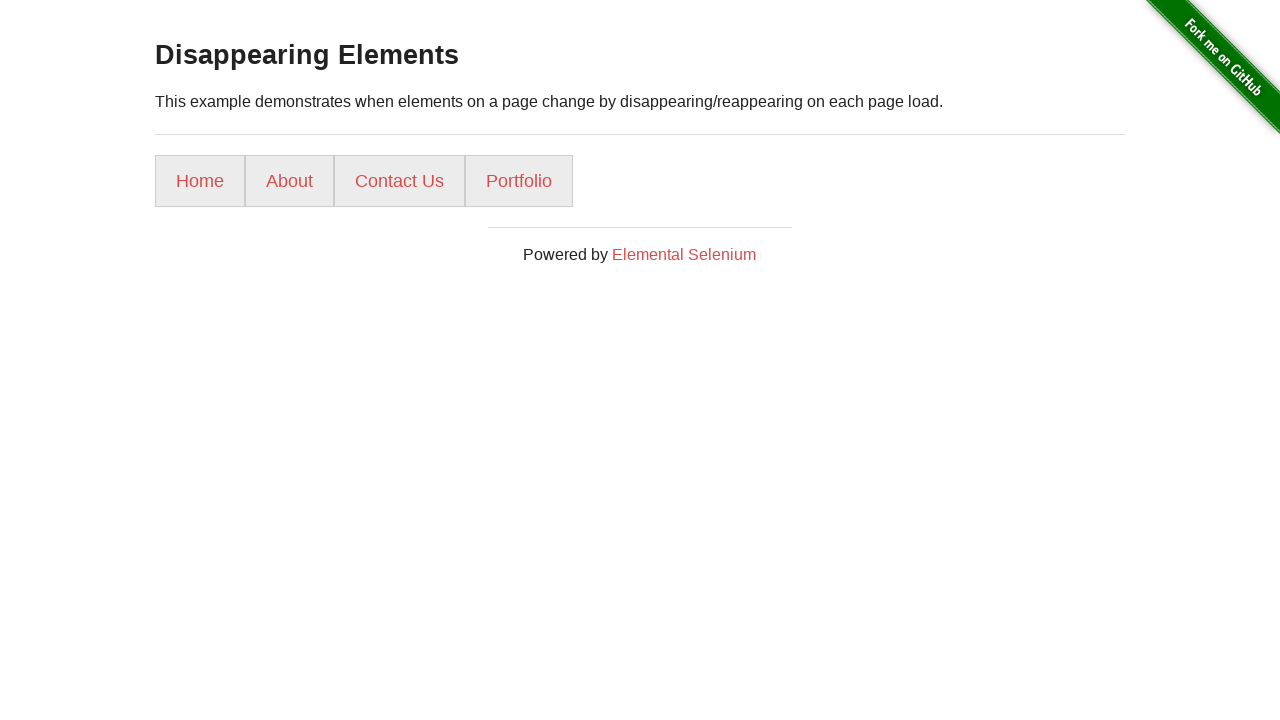

Refreshed page to find Gallery menu item (attempt 2)
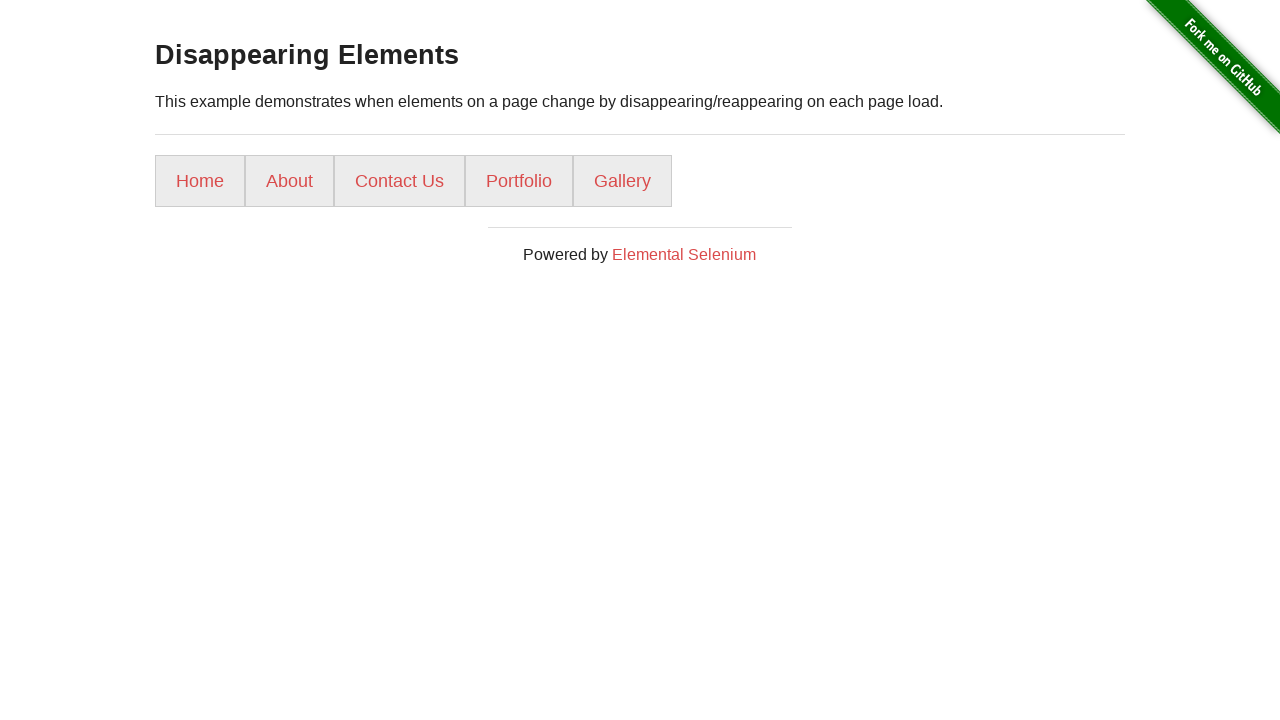

Retrieved all menu link elements on attempt 3
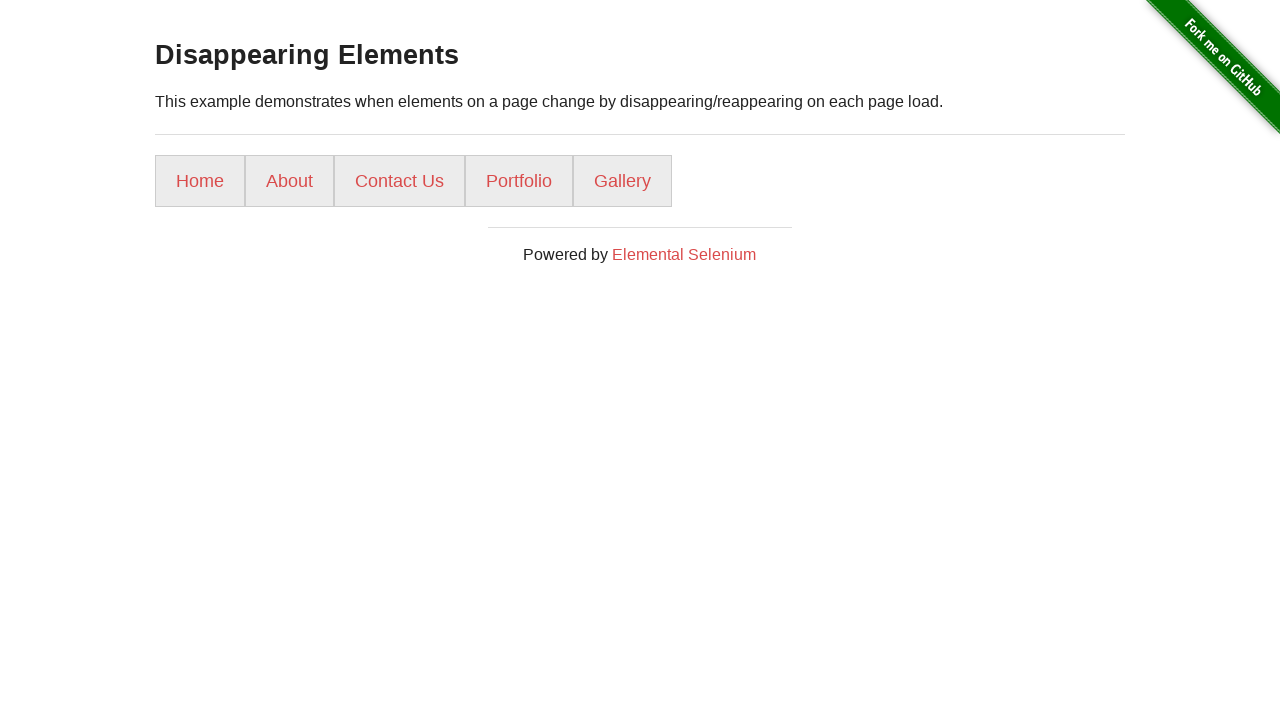

Found 'Gallery' menu item on attempt 3
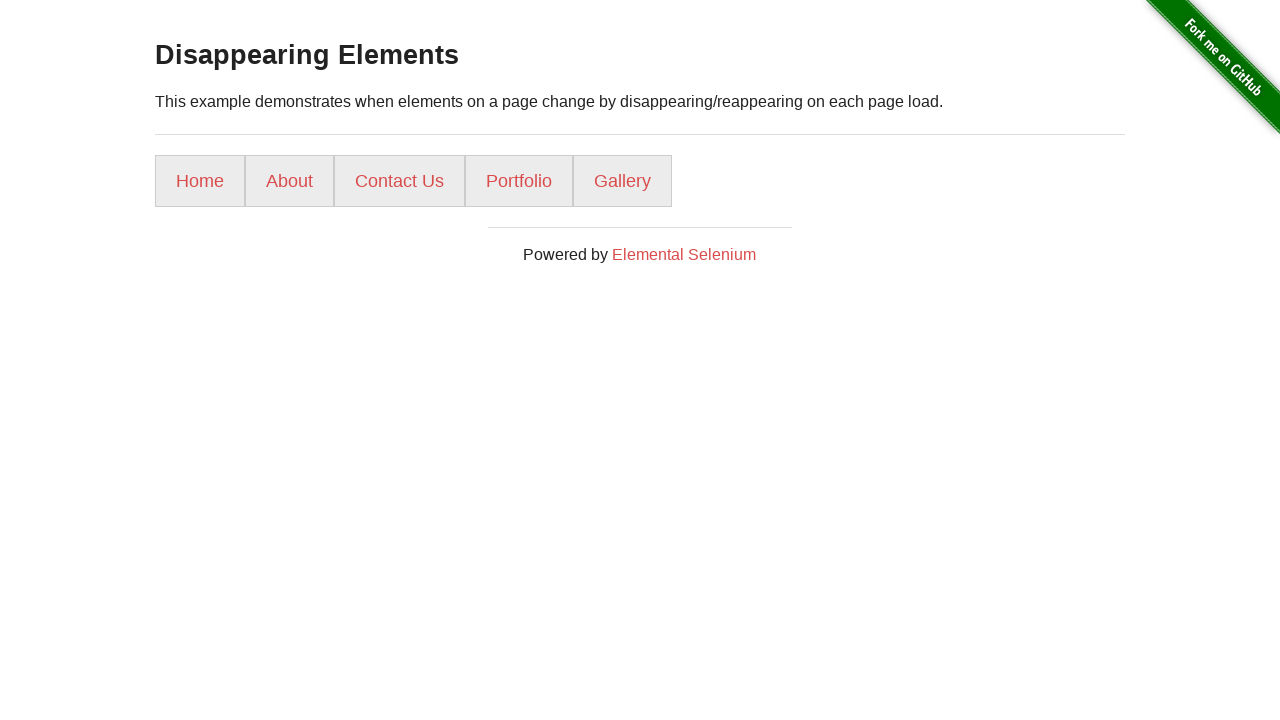

Clicked on the Gallery menu item at (622, 181) on xpath=//div[@class='example']//ul/li/a >> nth=4
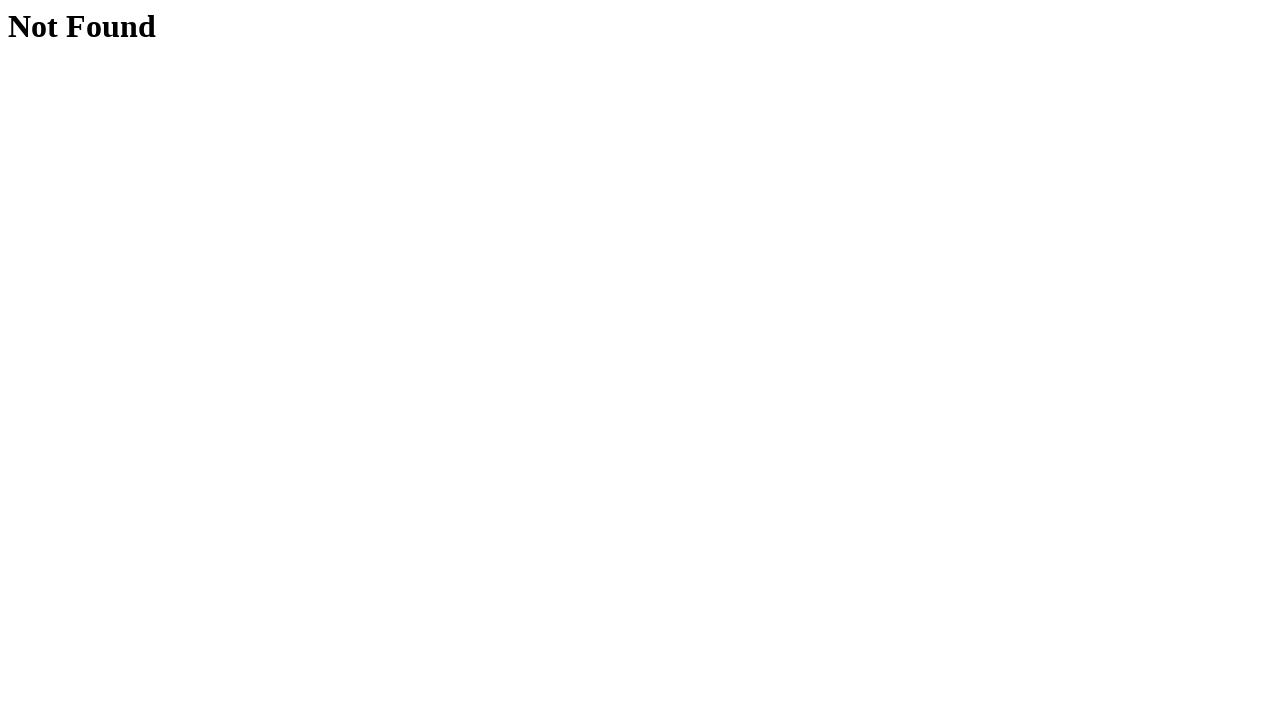

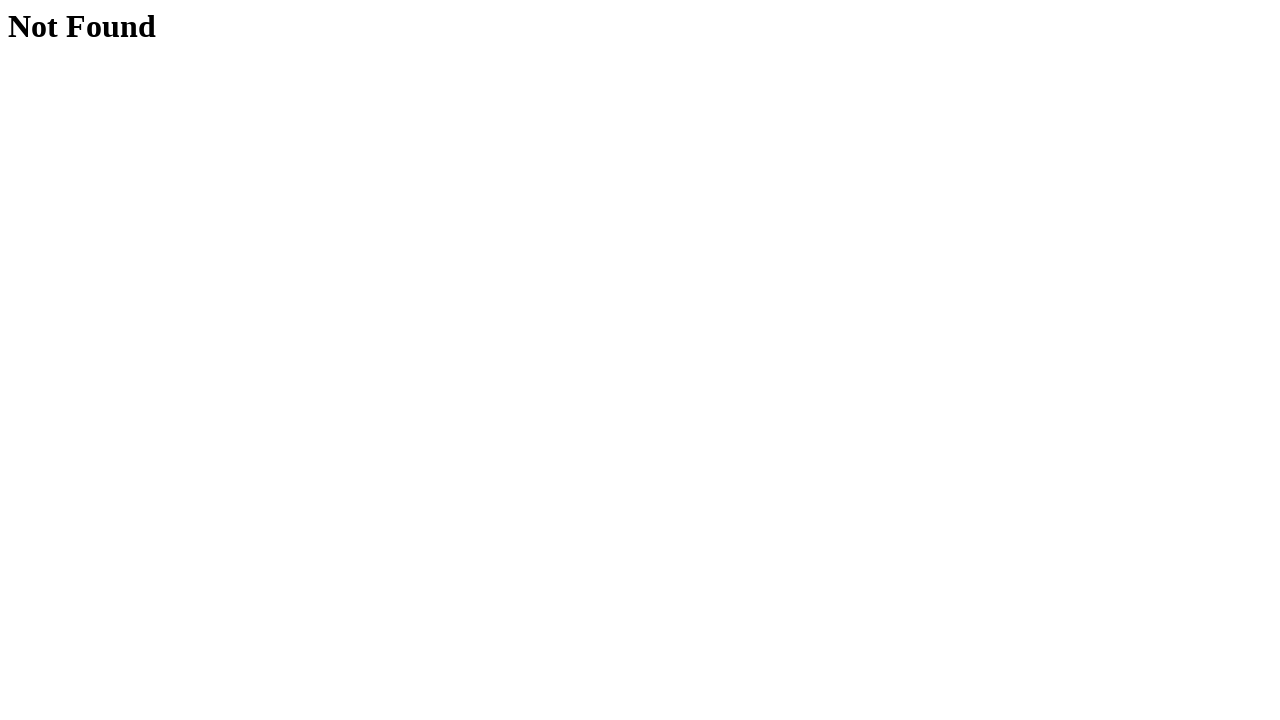